Tests drag and drop functionality on the jQuery UI demo page by dragging an element and dropping it onto a target area within an iframe

Starting URL: https://jqueryui.com/droppable/

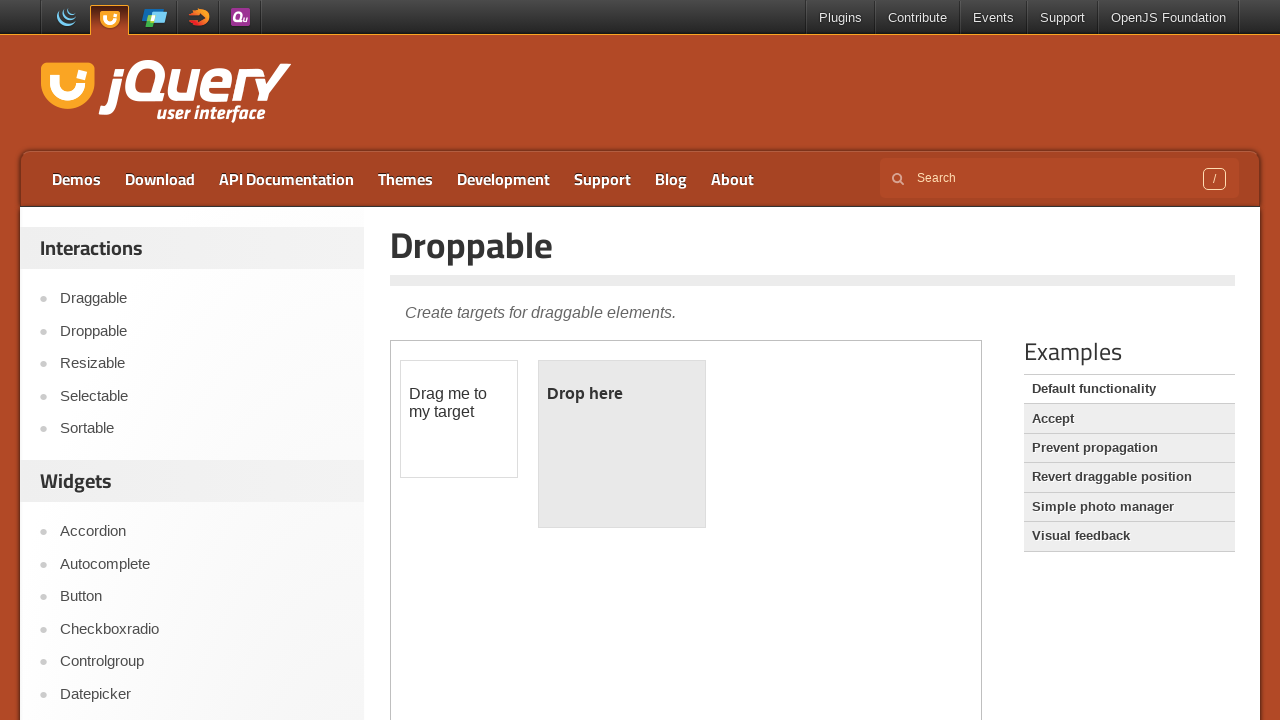

Located the demo iframe
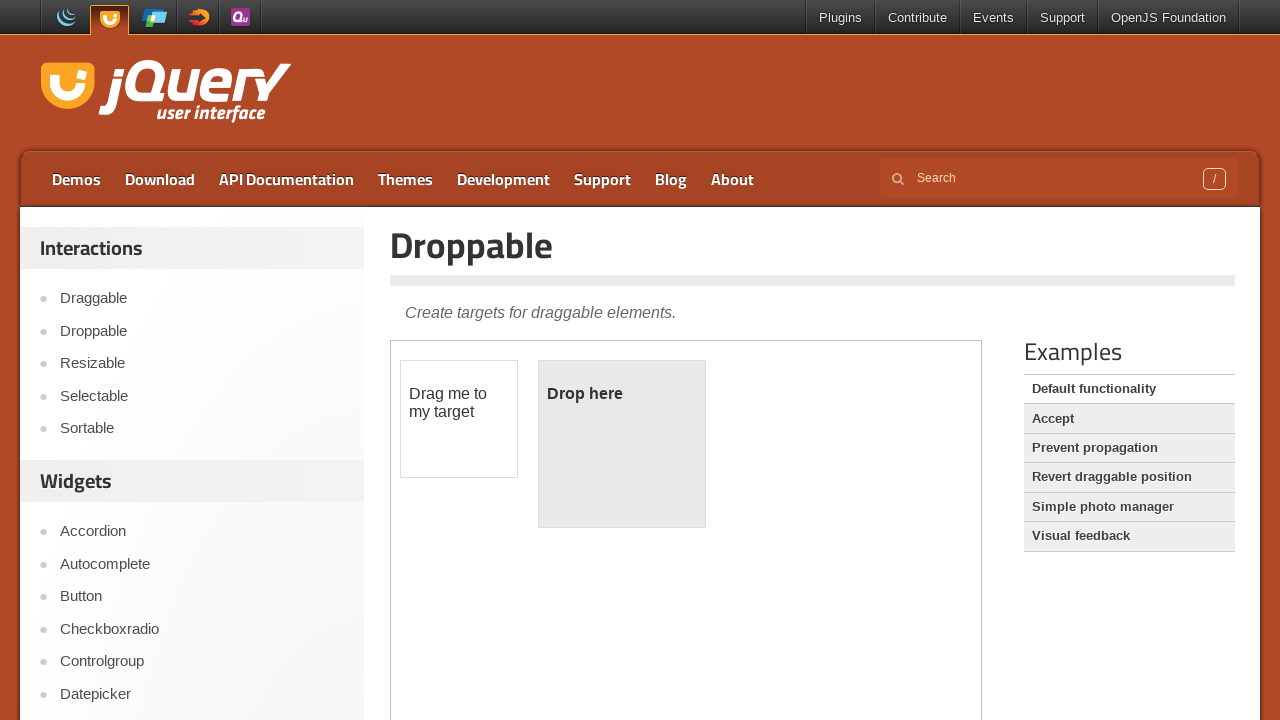

Located the draggable element within the iframe
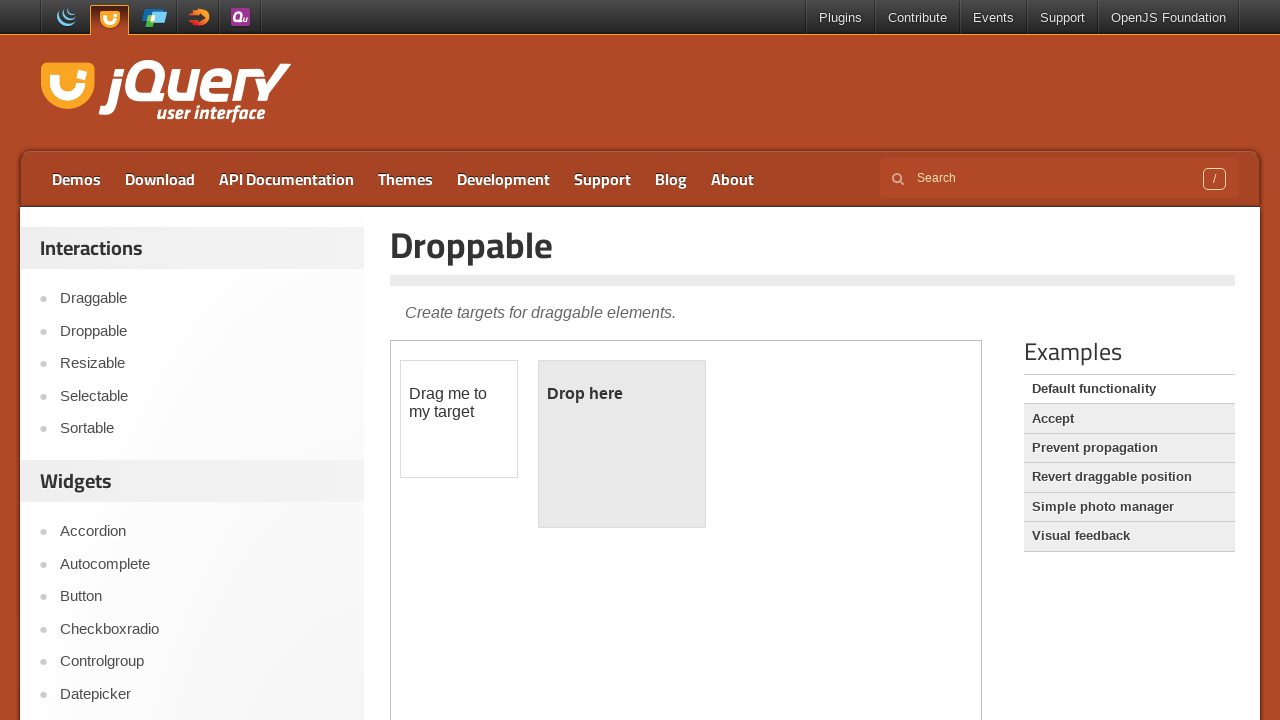

Located the droppable target element within the iframe
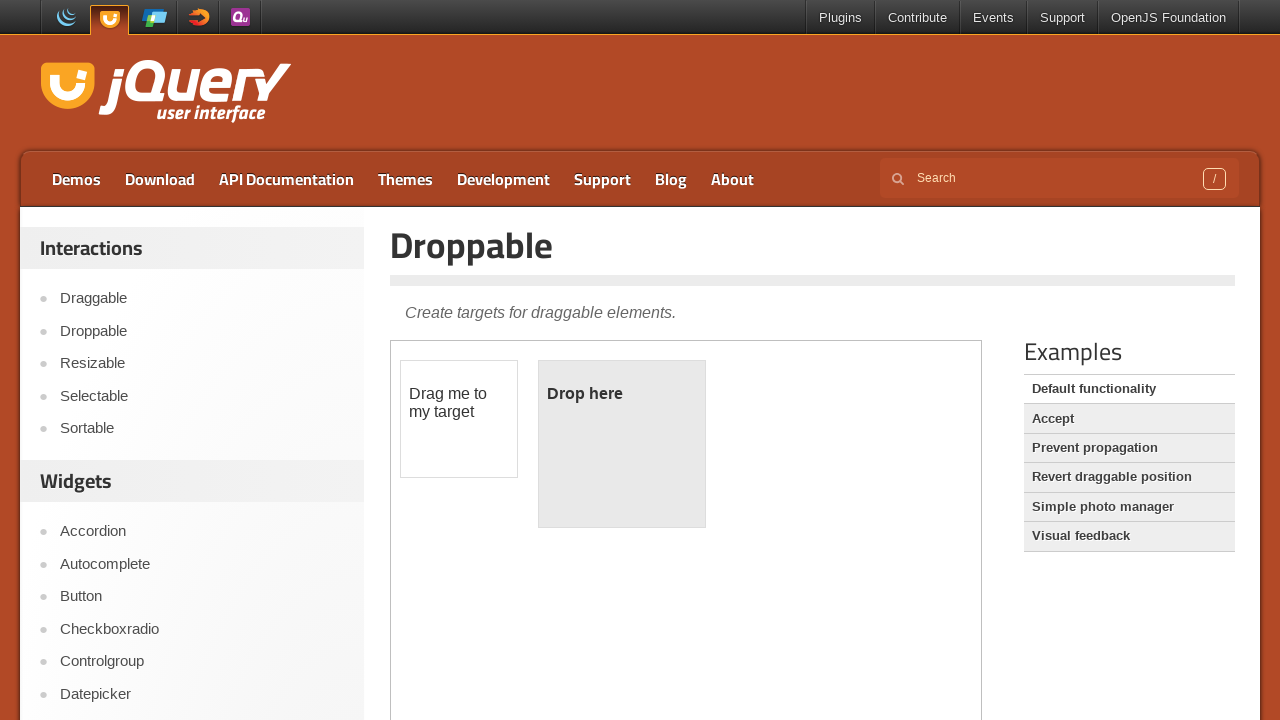

Dragged the draggable element and dropped it onto the droppable target at (622, 444)
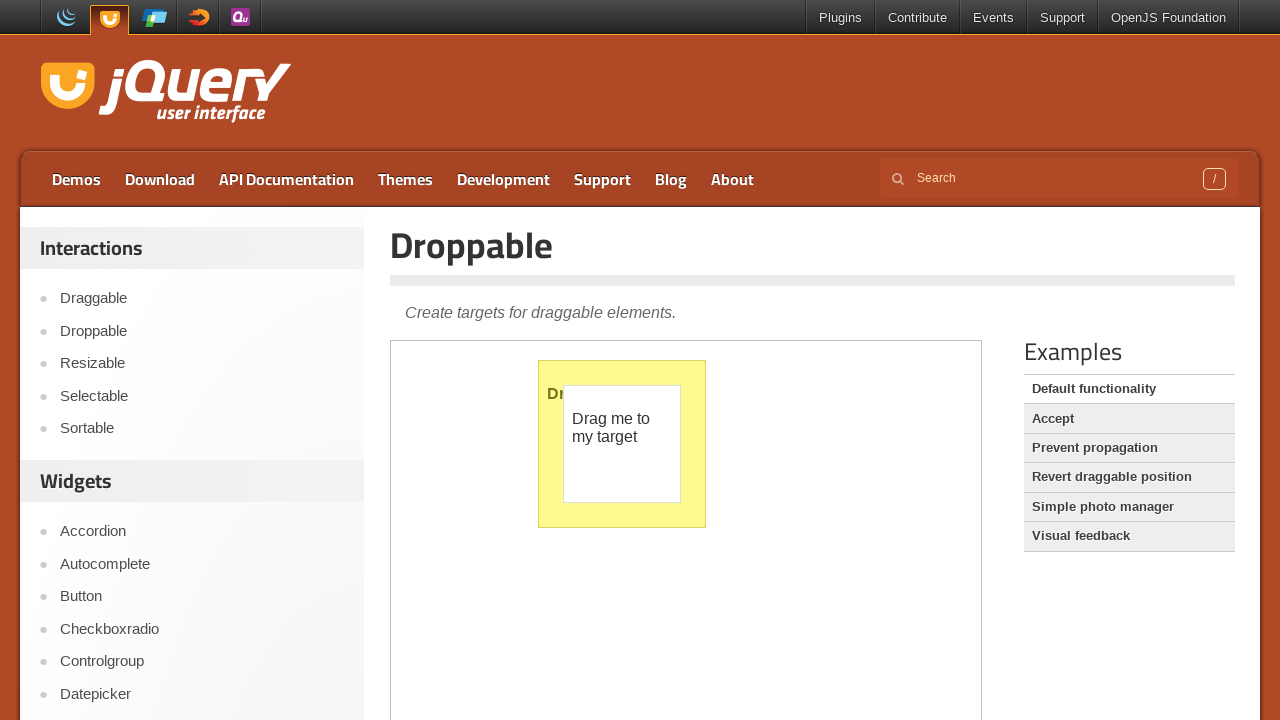

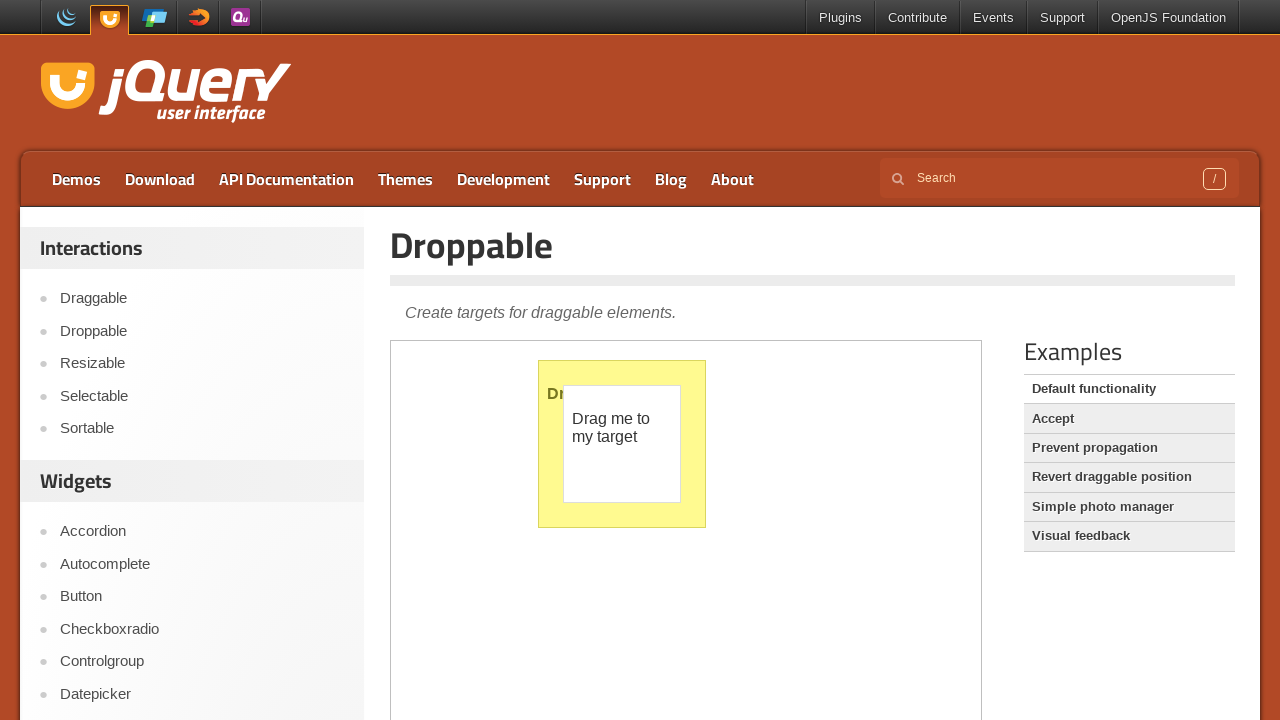